Tests that entered text is trimmed when saving an edited todo item.

Starting URL: https://demo.playwright.dev/todomvc

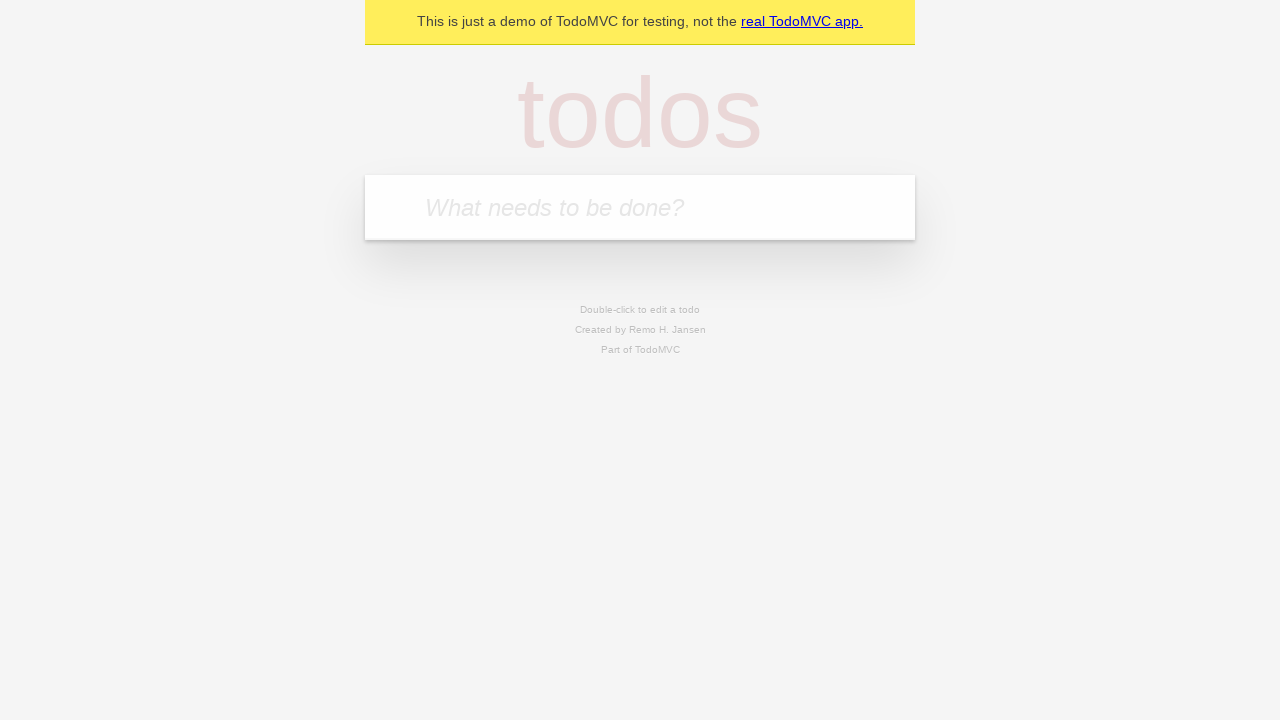

Filled new todo input with 'buy some cheese' on .new-todo
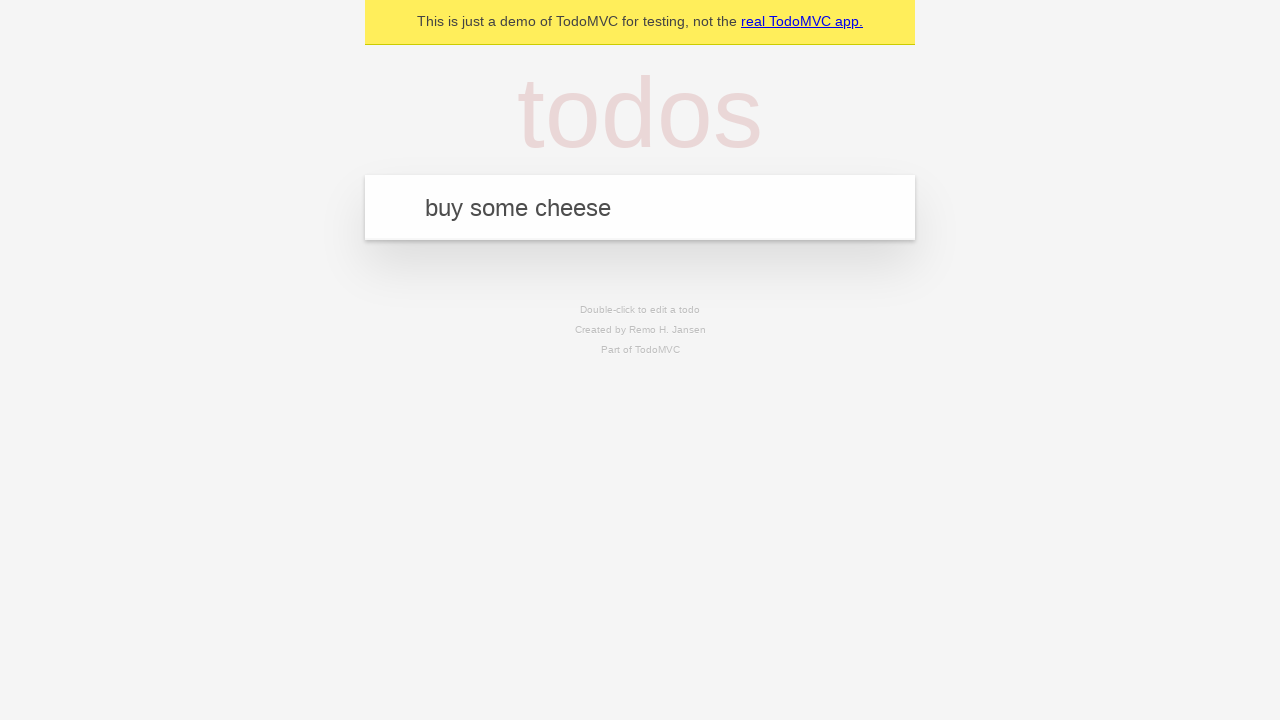

Pressed Enter to create first todo on .new-todo
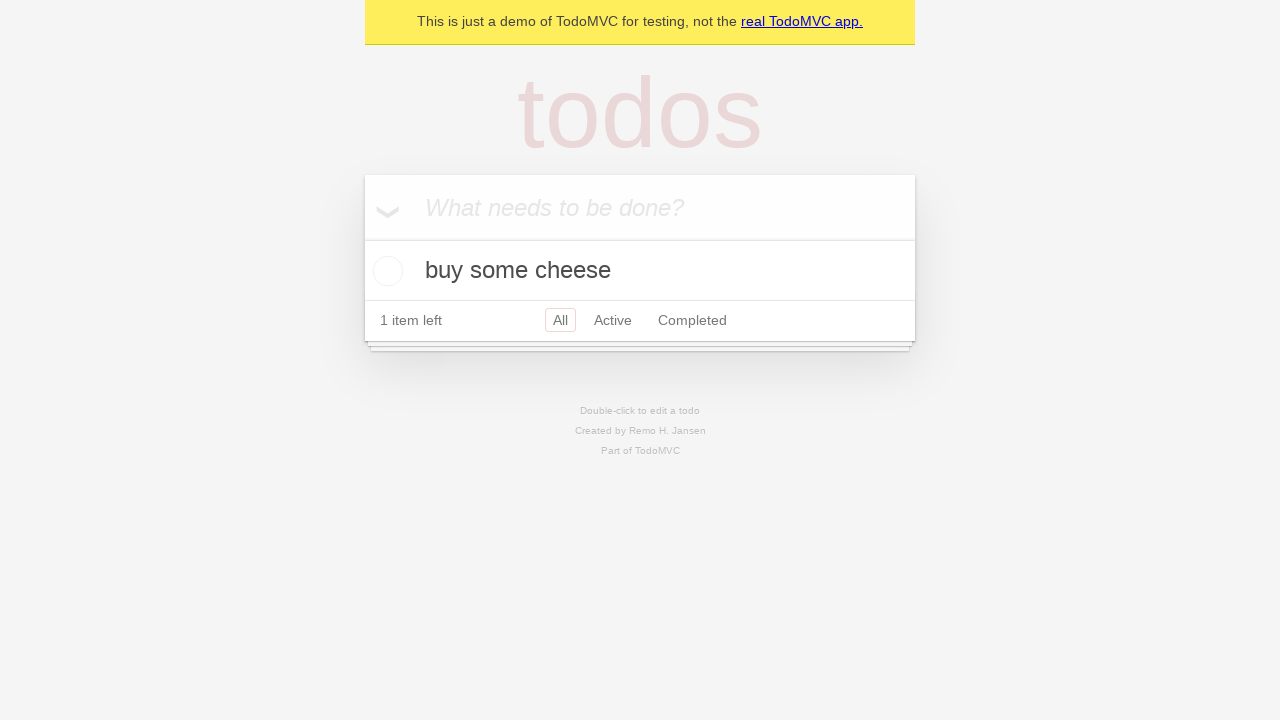

Filled new todo input with 'feed the cat' on .new-todo
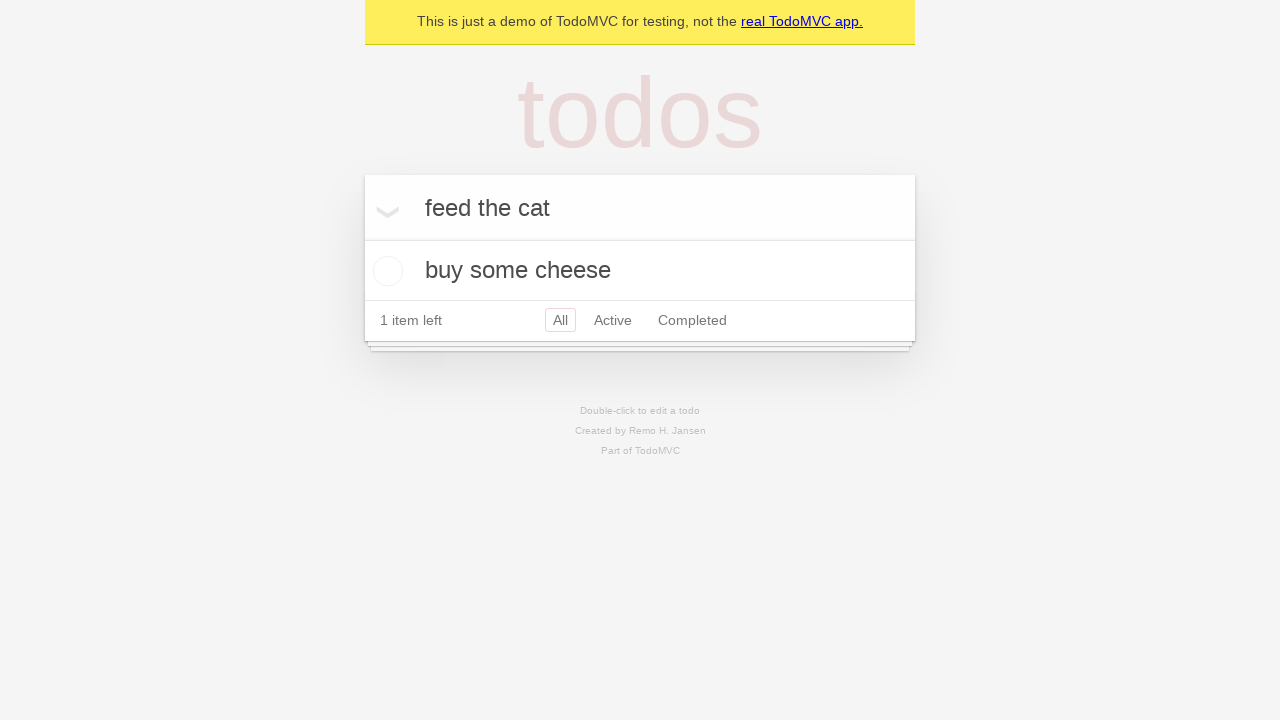

Pressed Enter to create second todo on .new-todo
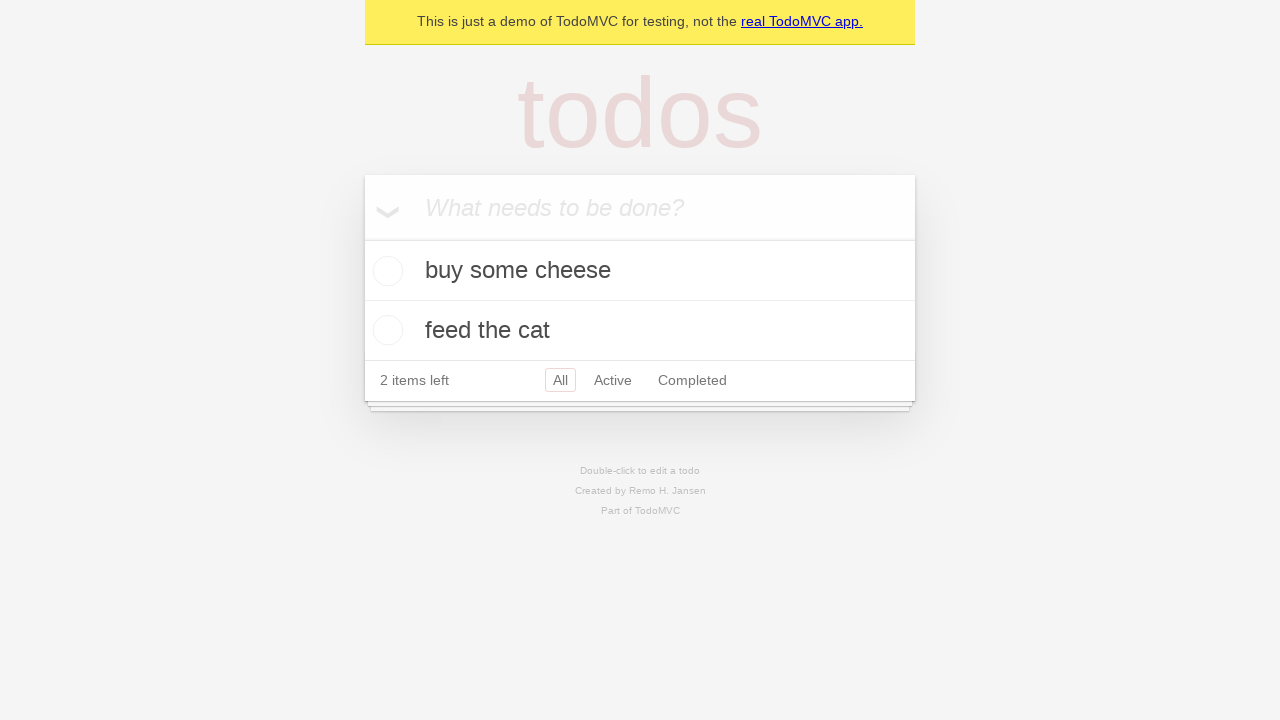

Filled new todo input with 'book a doctors appointment' on .new-todo
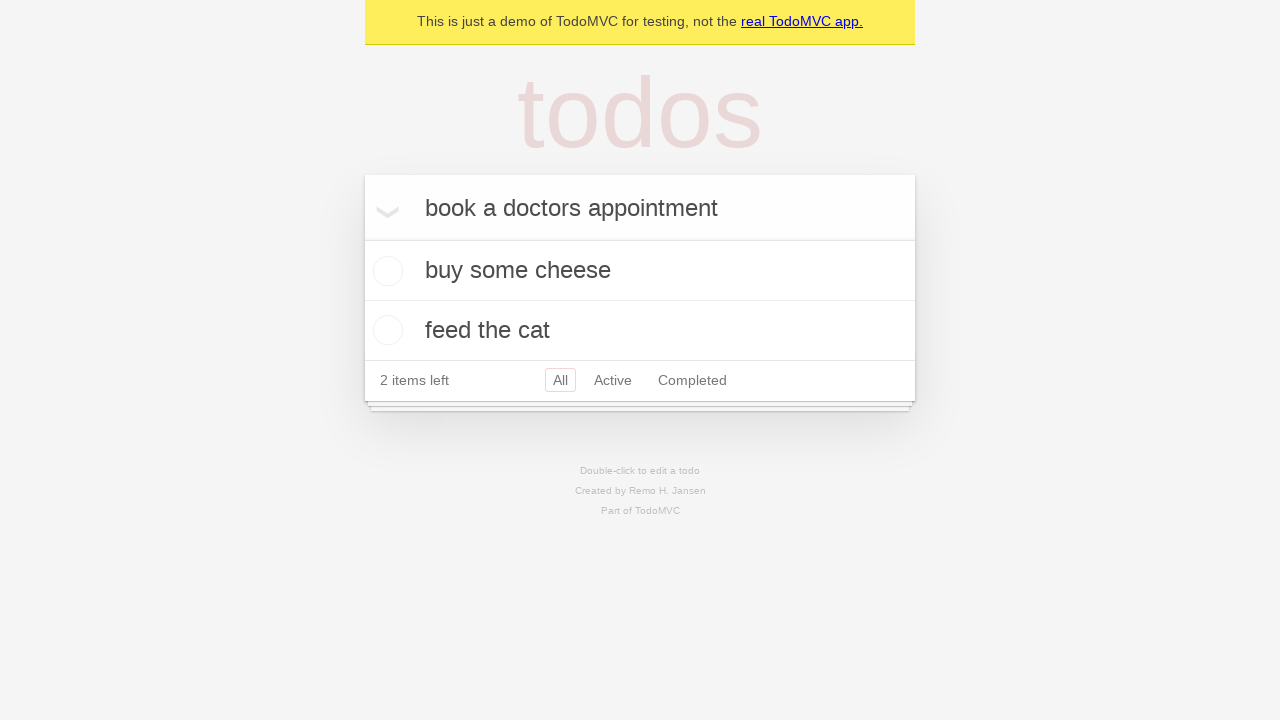

Pressed Enter to create third todo on .new-todo
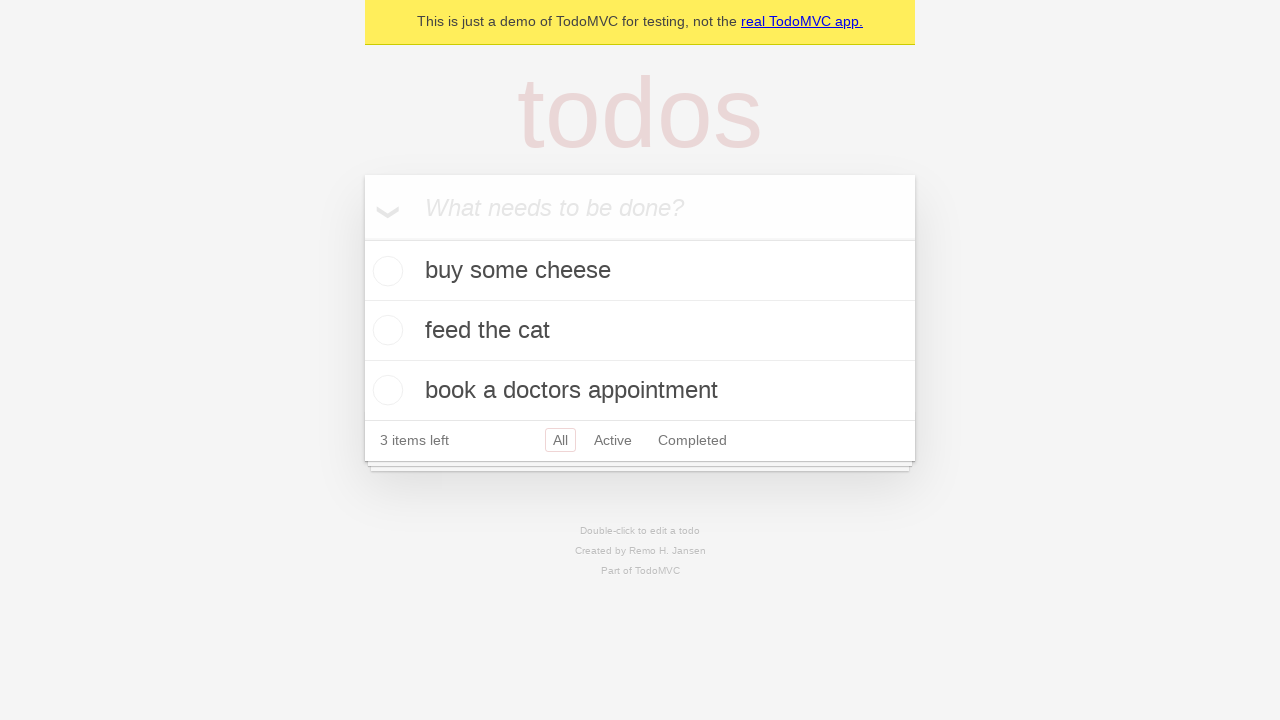

Double-clicked second todo to enter edit mode at (640, 331) on .todo-list li >> nth=1
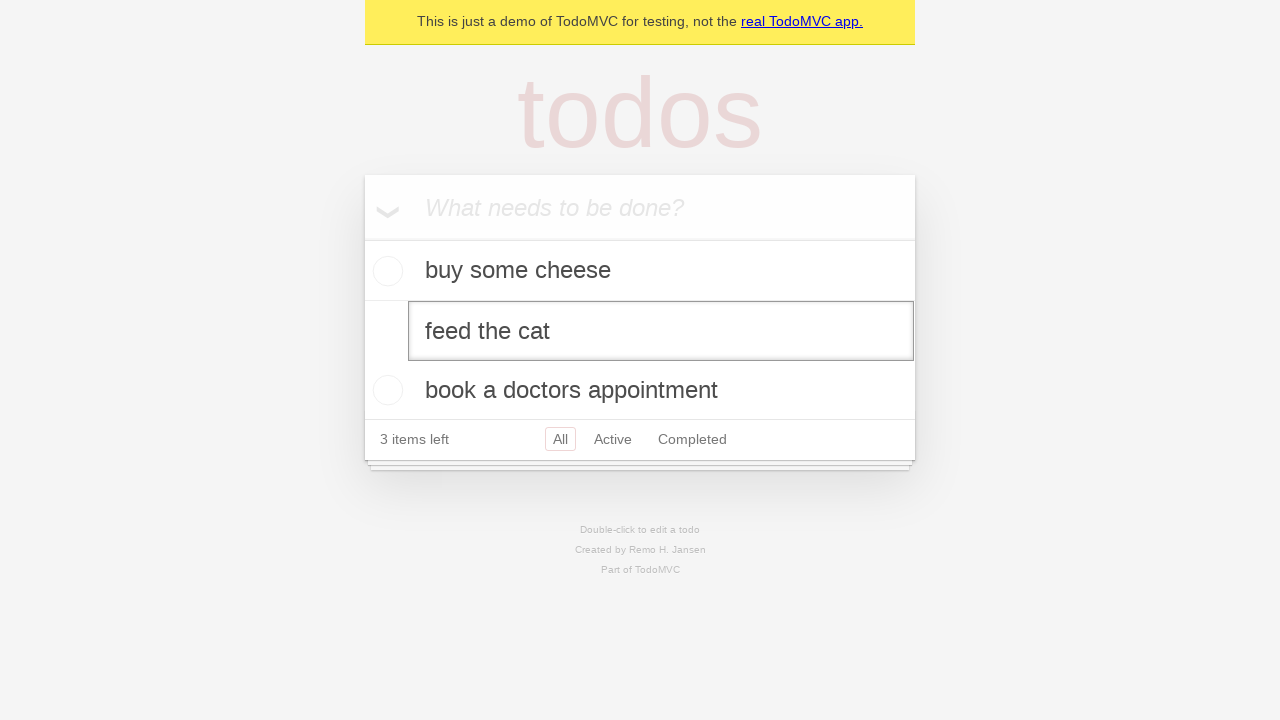

Filled edit field with text containing leading and trailing spaces on .todo-list li >> nth=1 >> .edit
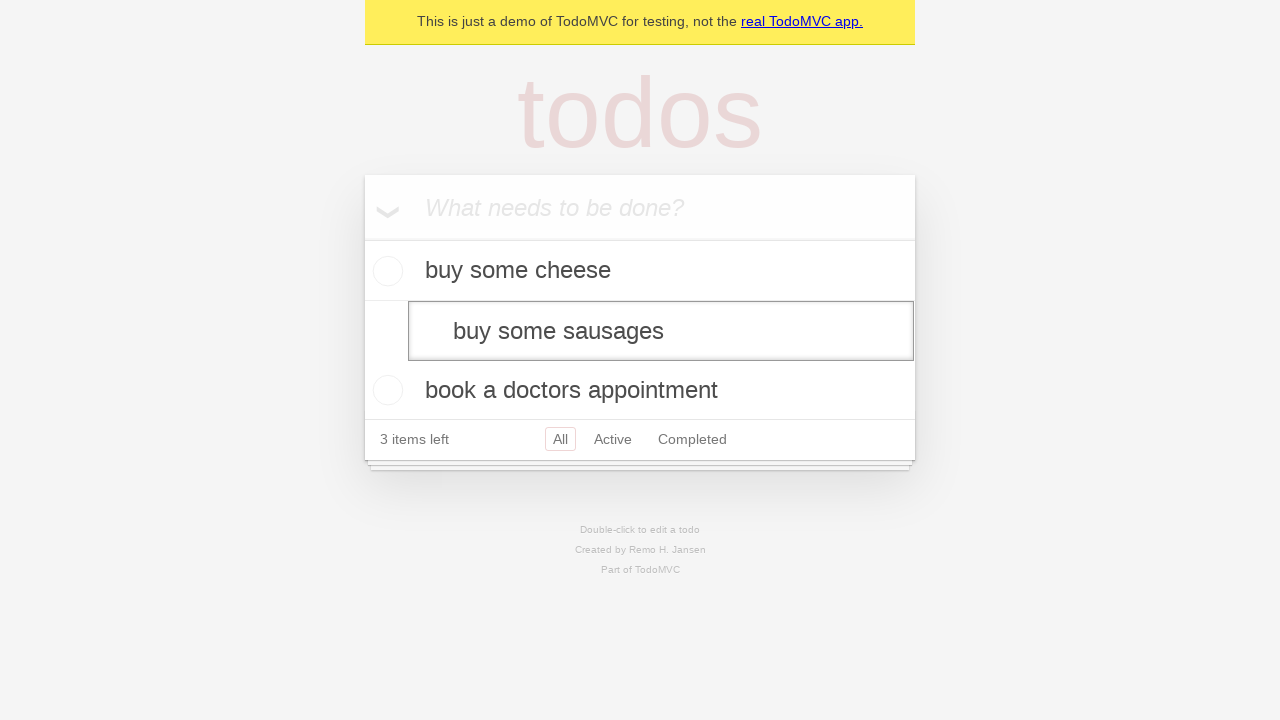

Pressed Enter to save edited todo and verify text is trimmed on .todo-list li >> nth=1 >> .edit
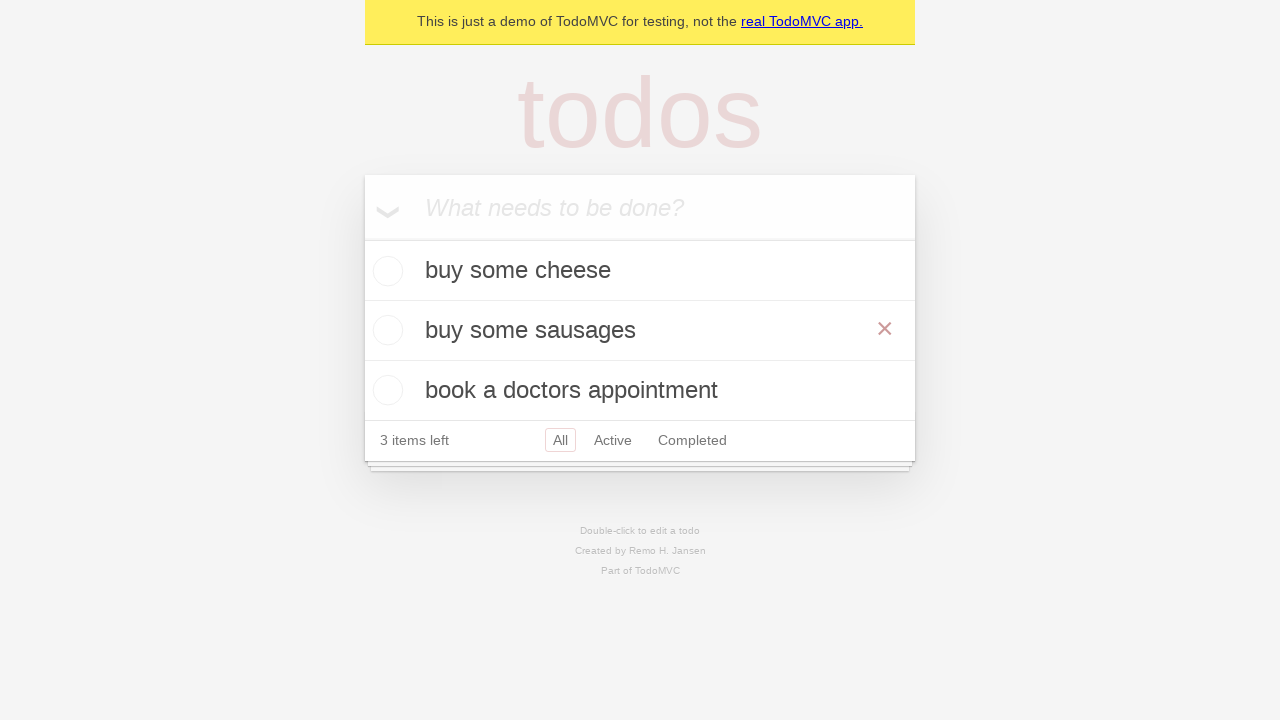

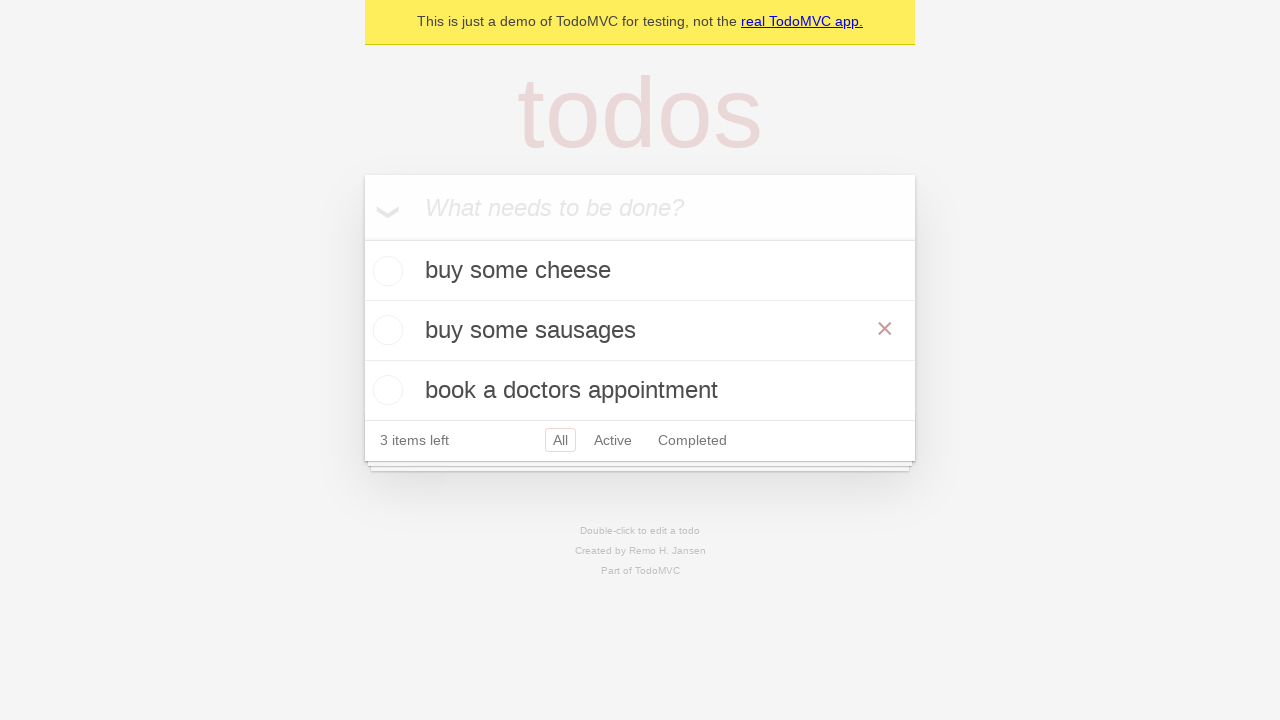